Tests dropdown selection functionality by clicking on a dropdown menu and selecting an option from a grouped list

Starting URL: https://demoqa.com/select-menu

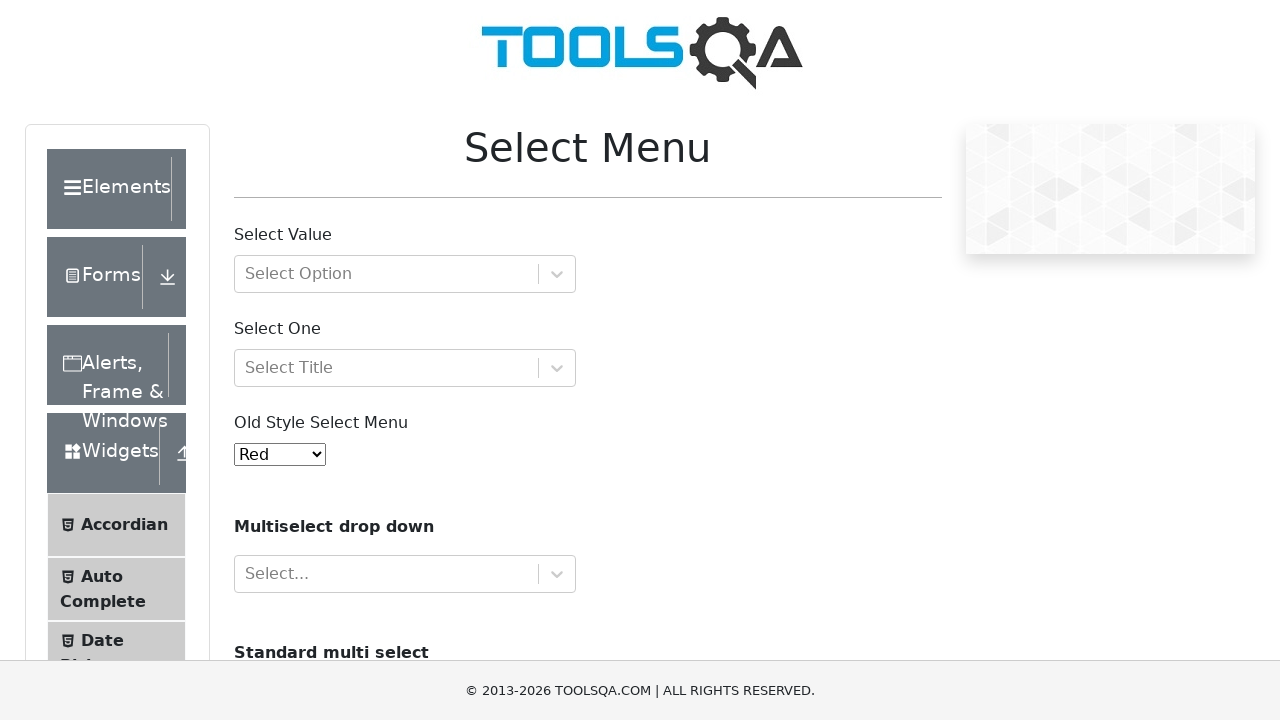

Clicked on dropdown menu with option groups at (405, 274) on #withOptGroup
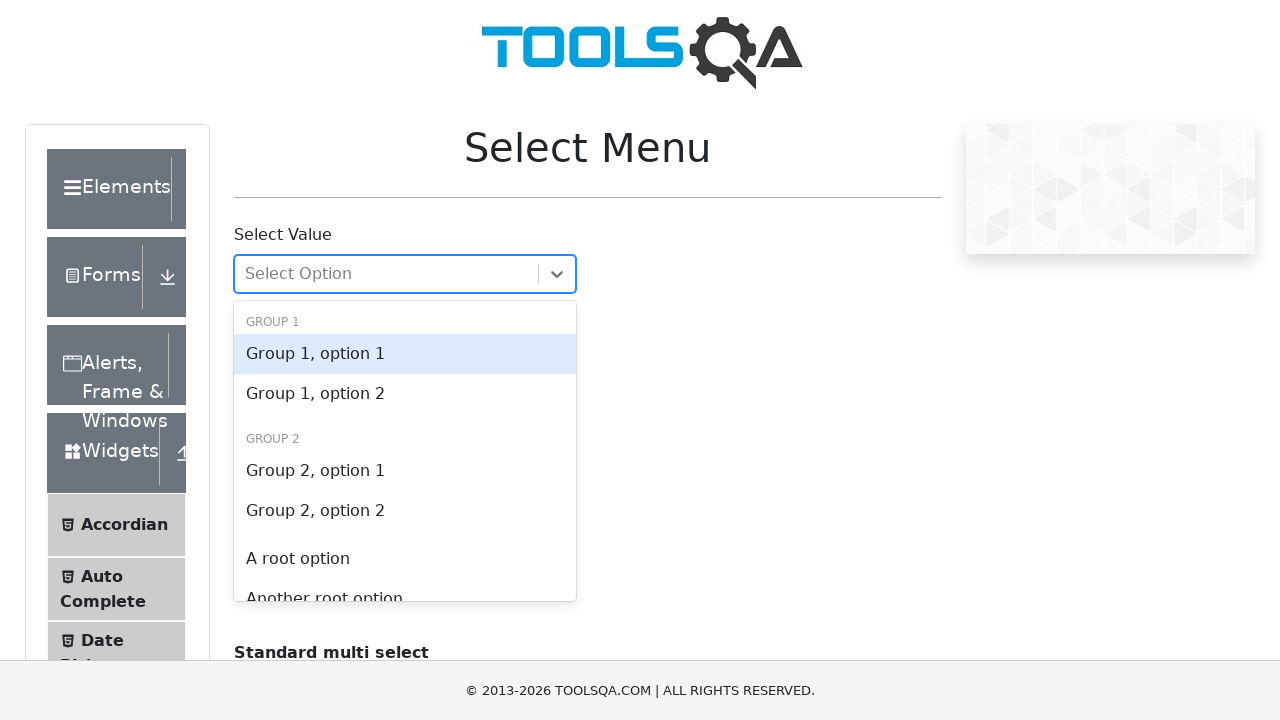

Selected 'Group 2, option 1' from grouped dropdown list at (405, 471) on xpath=//*[contains(text(),'Group 2, option 1')]
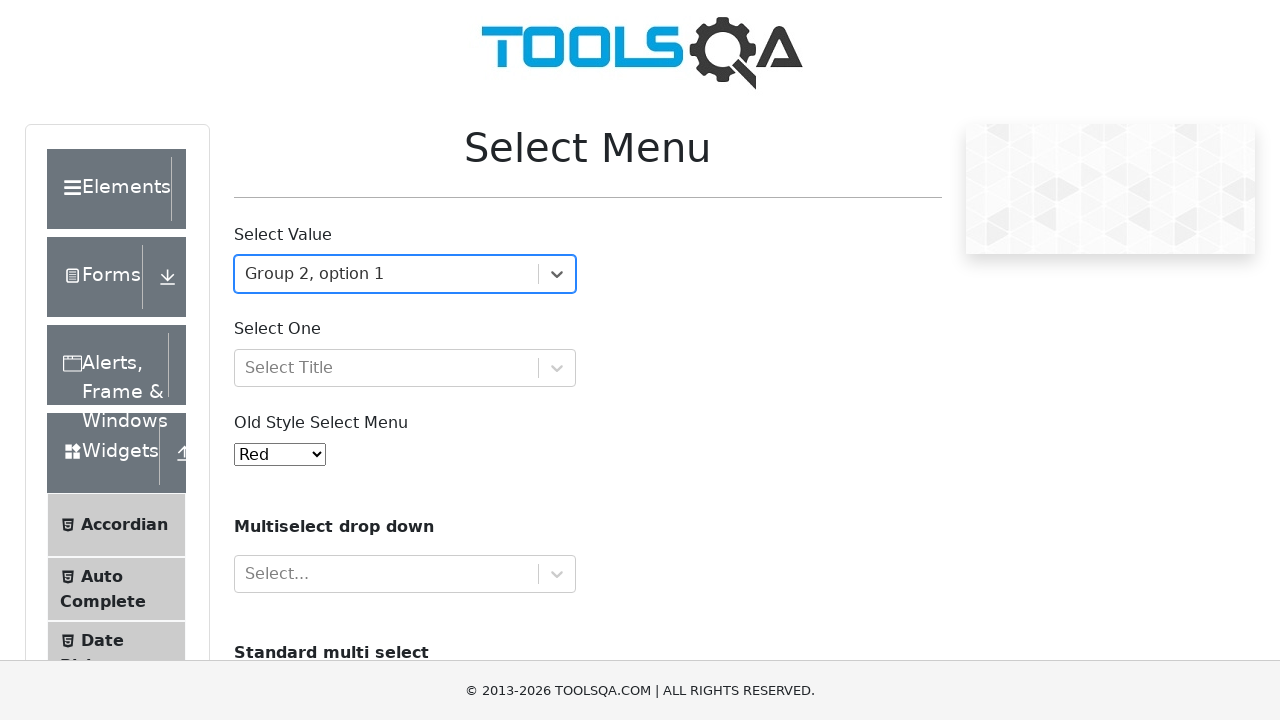

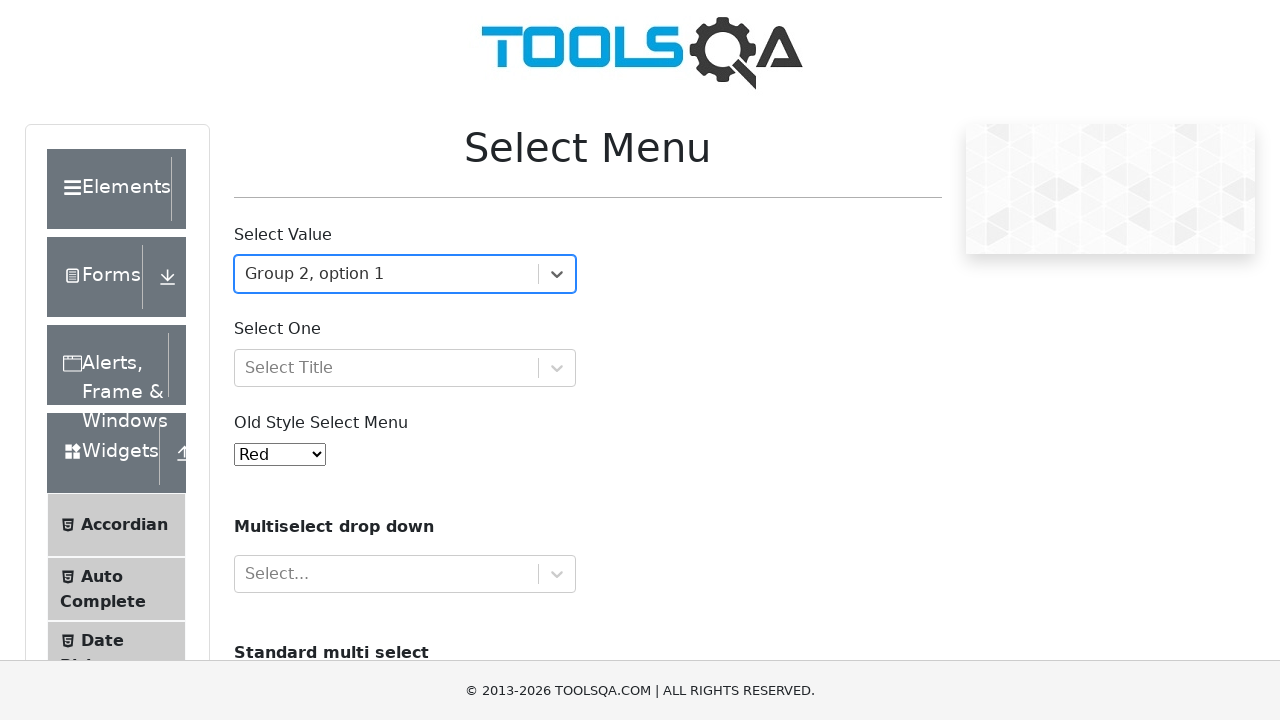